Solves a math puzzle by reading two numbers displayed on the page, calculating their sum, selecting the result from a dropdown menu, and submitting the form.

Starting URL: http://suninjuly.github.io/selects1.html

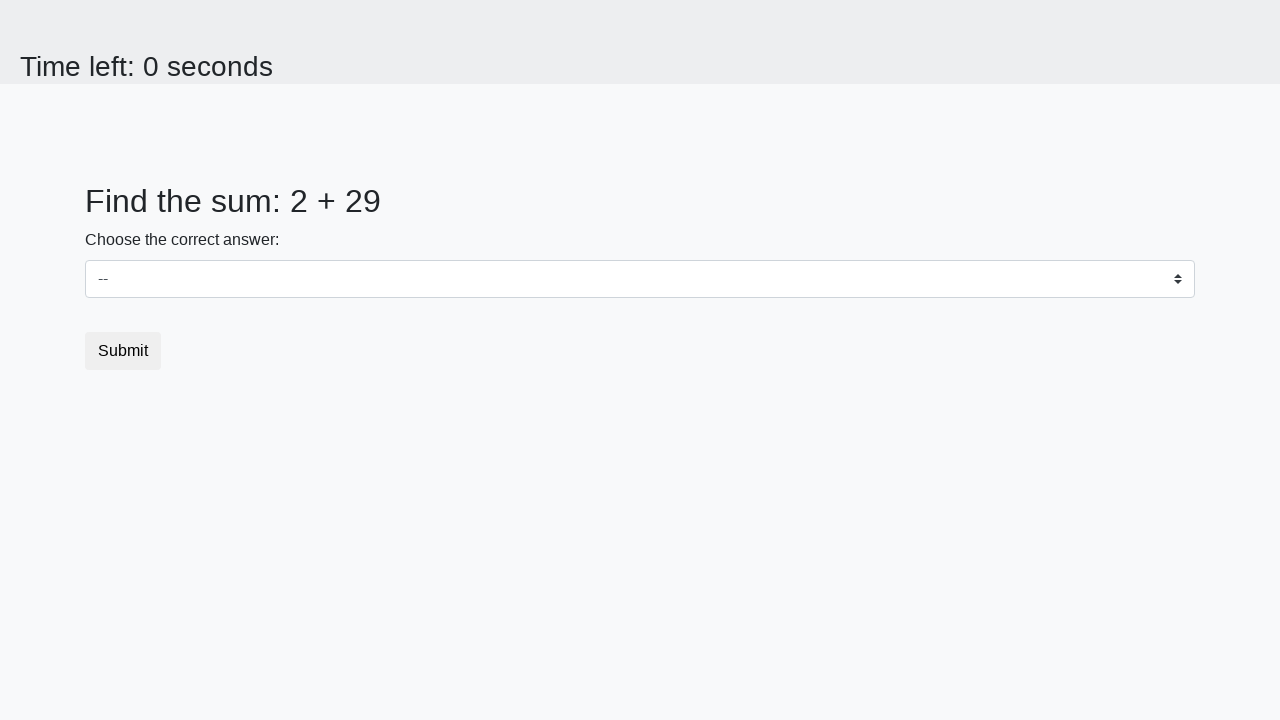

Read first number from page
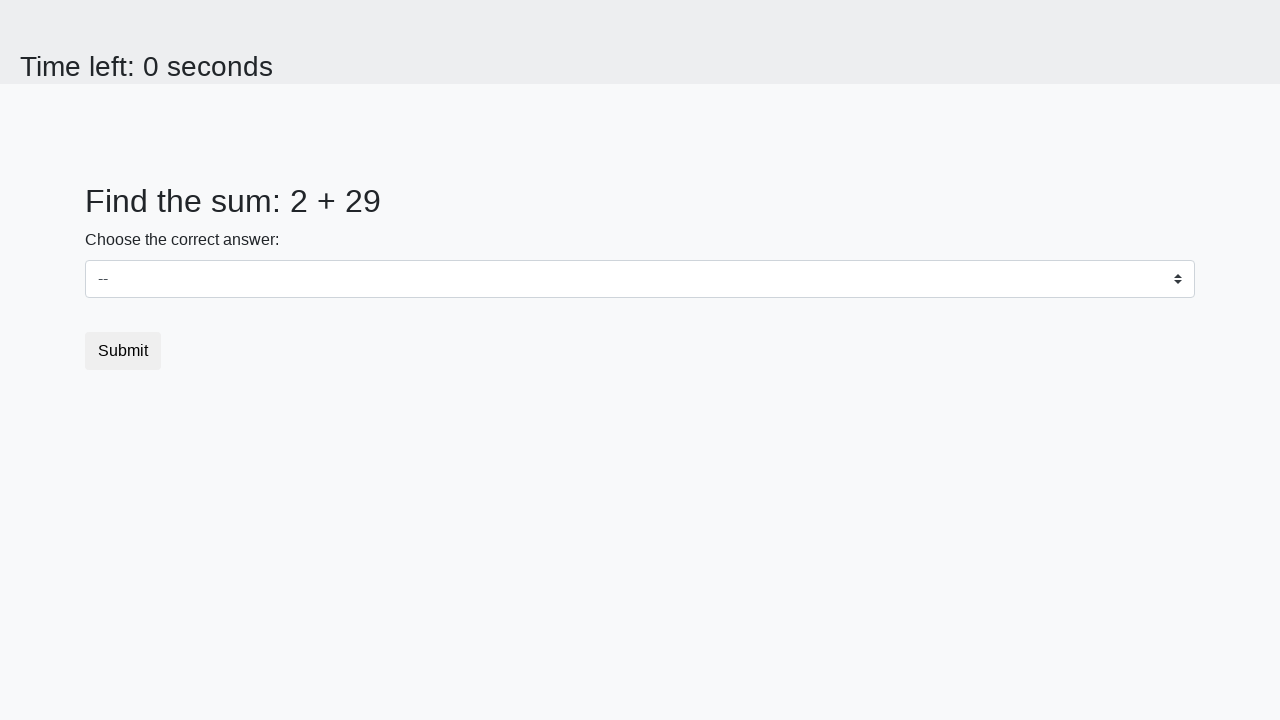

Read second number from page
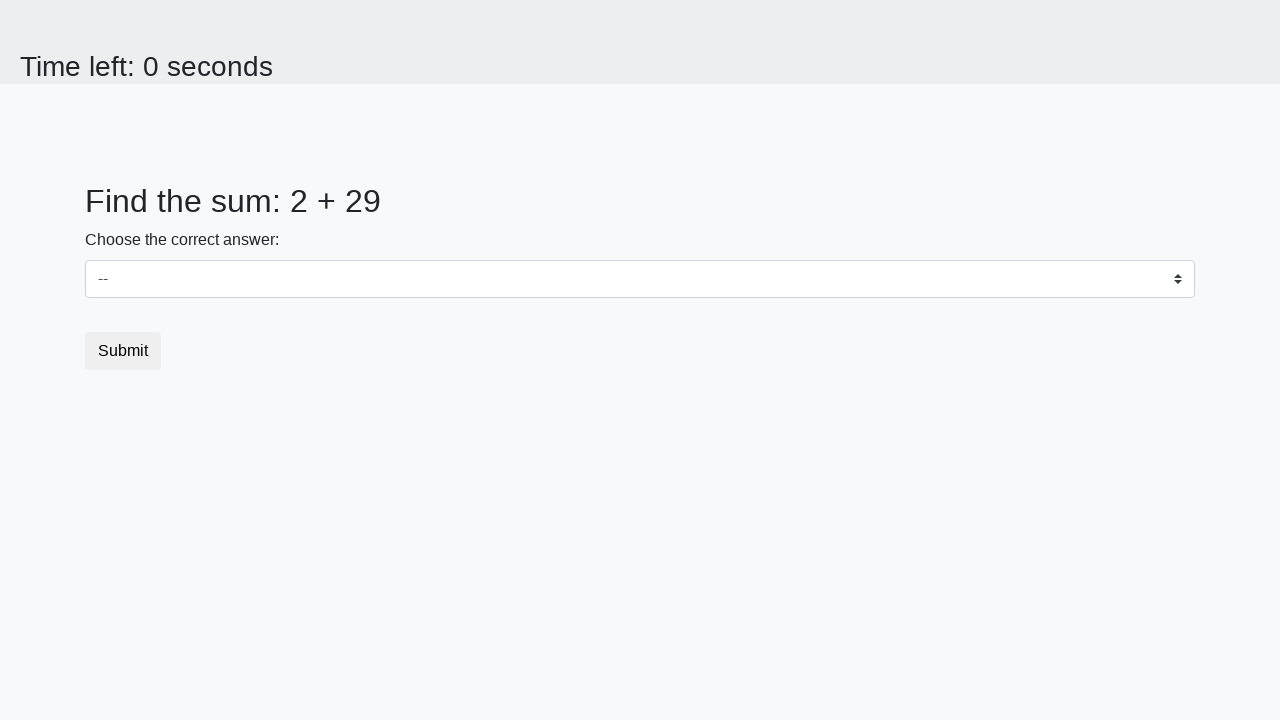

Calculated sum: 2 + 29 = 31
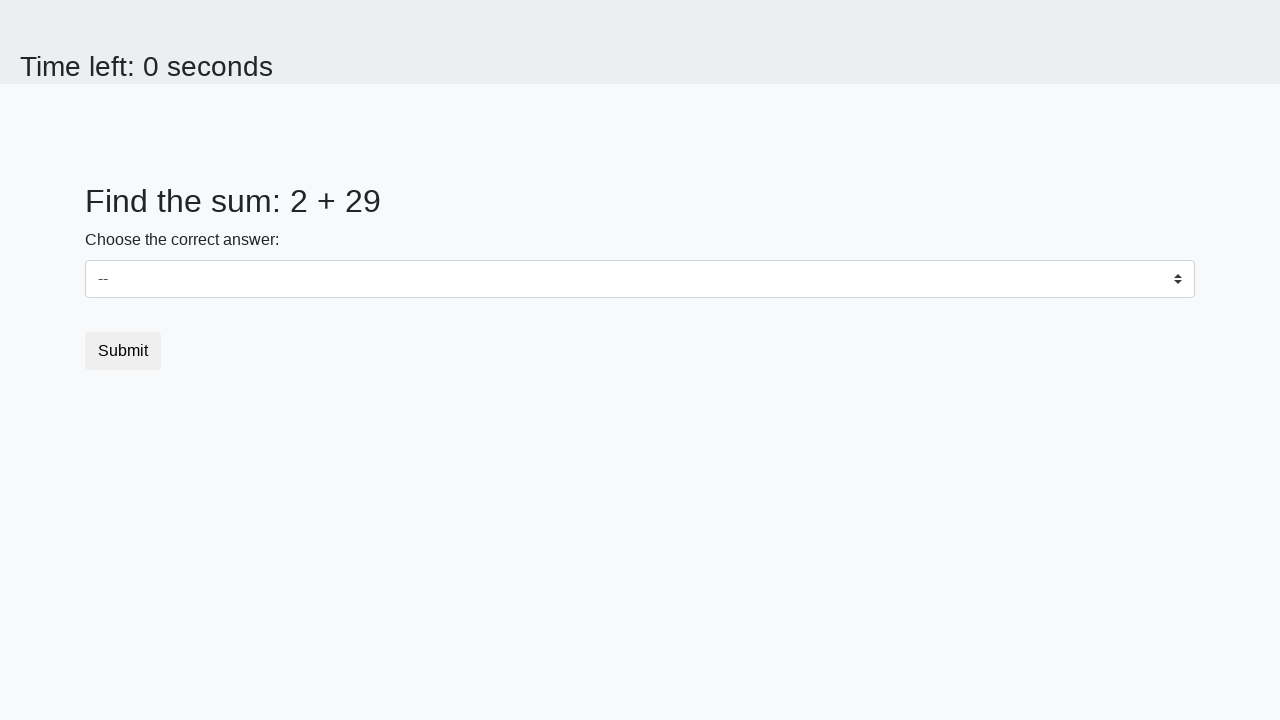

Selected sum value 31 from dropdown on select
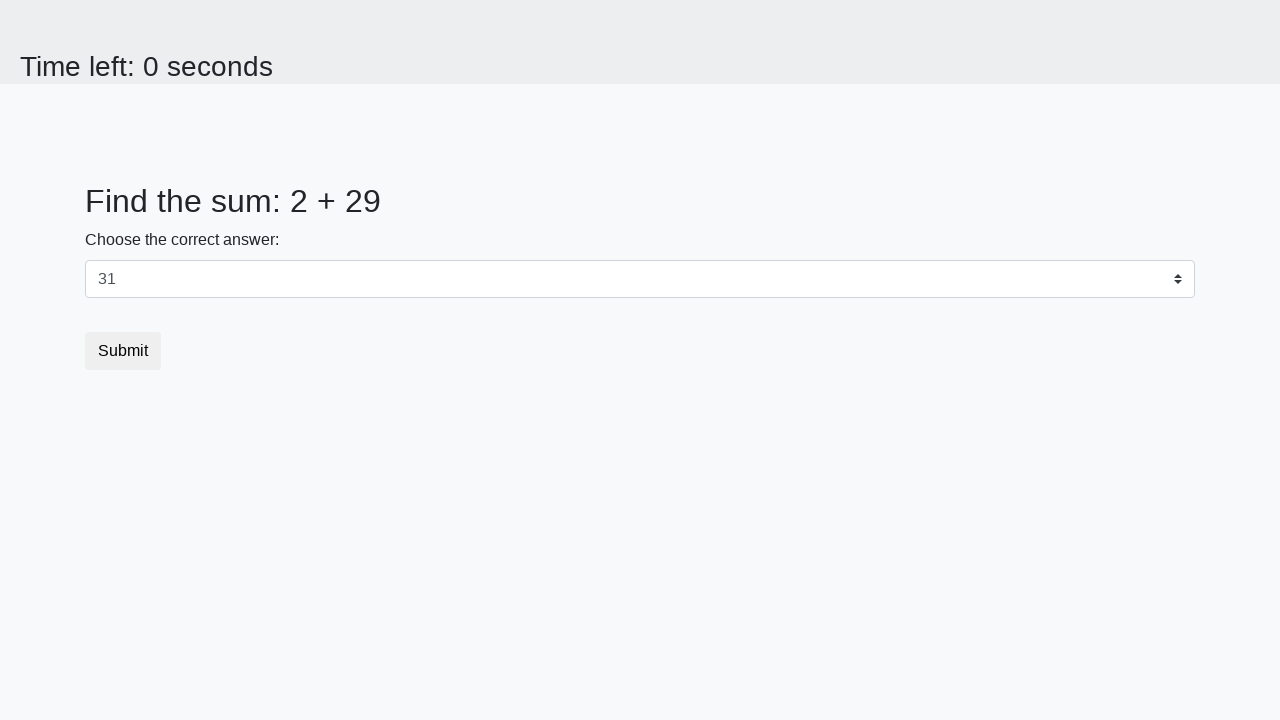

Clicked submit button to complete math puzzle at (123, 351) on button[type='submit']
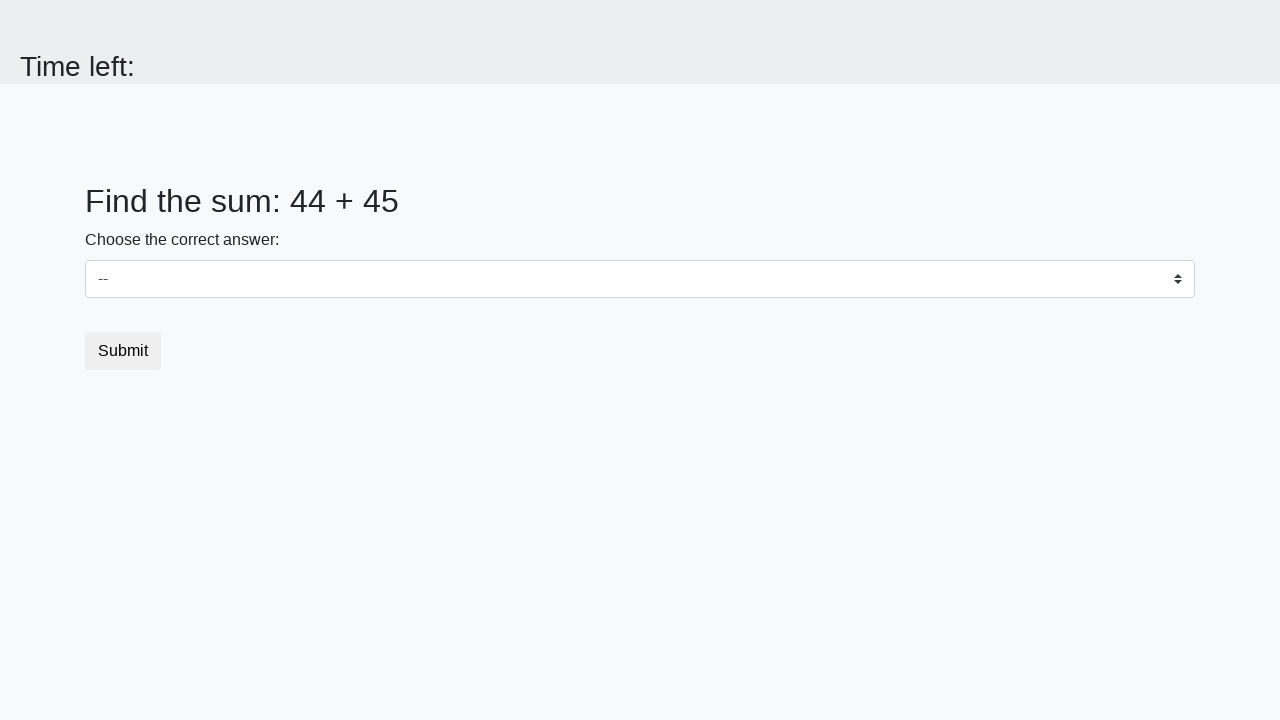

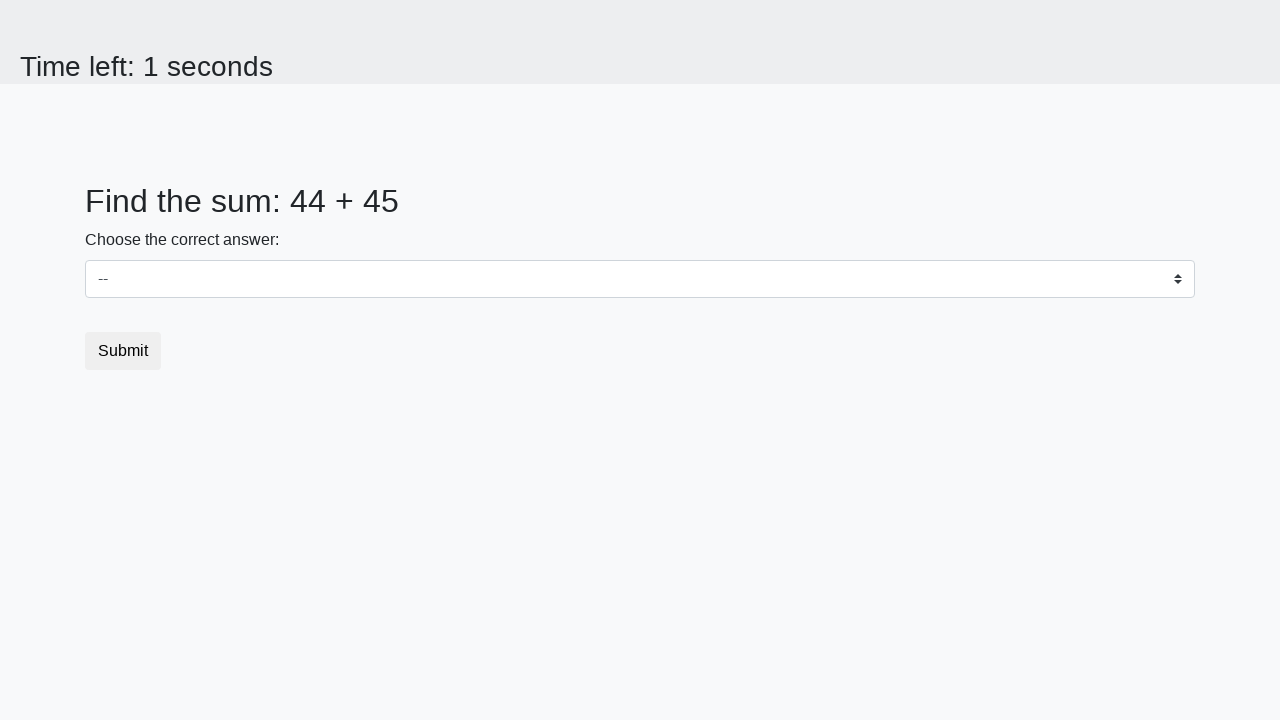